Tests the Python.org search functionality by searching for "pycon" and verifying results are returned

Starting URL: http://www.python.org

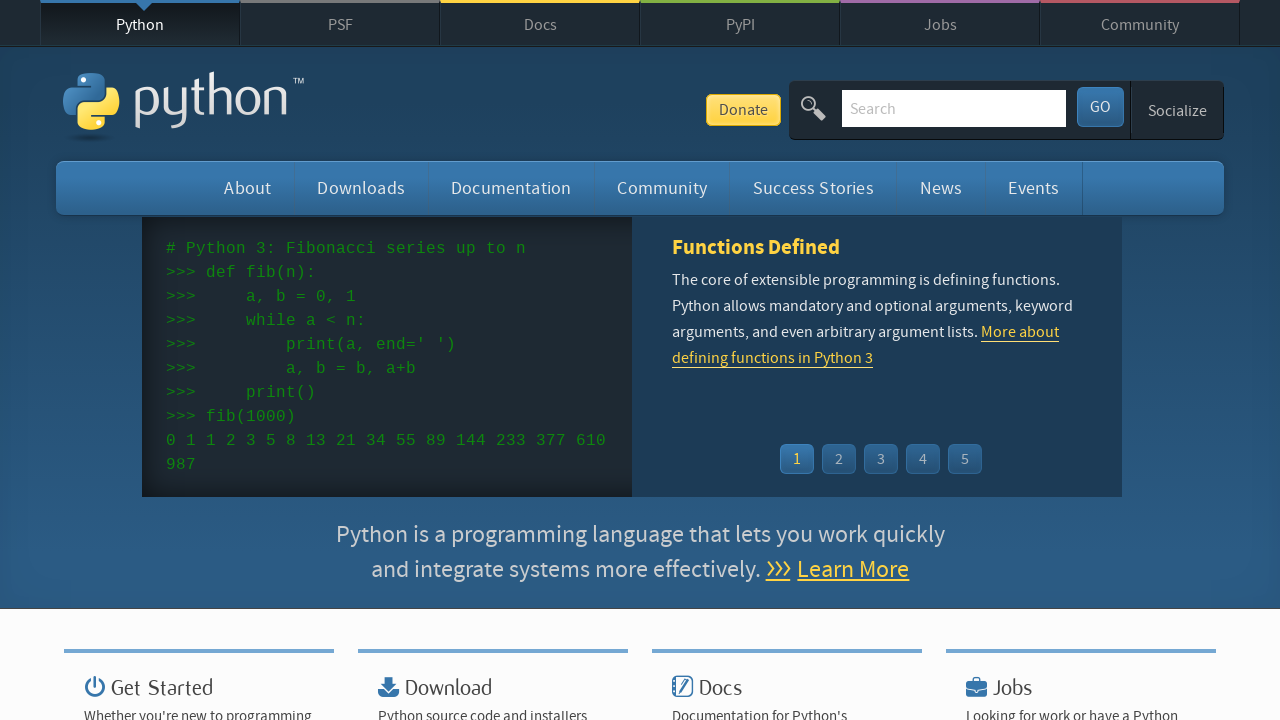

Cleared the search input field on input[name='q']
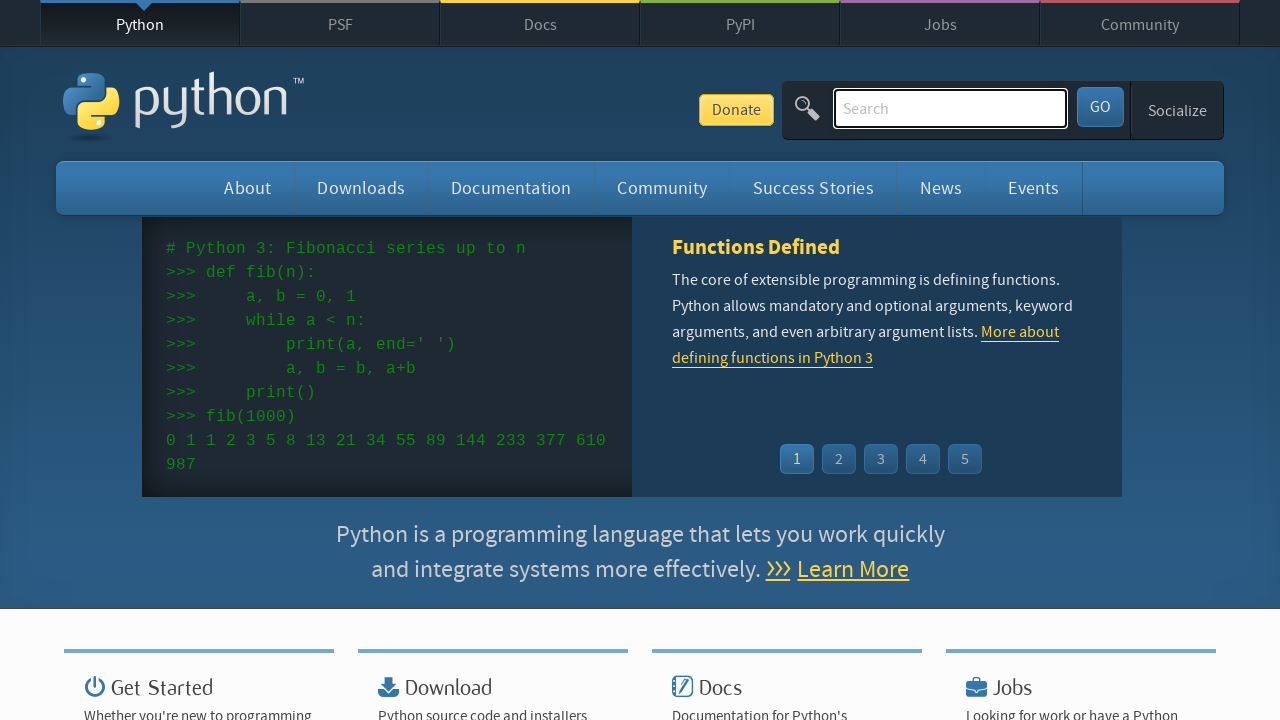

Filled search field with 'pycon' on input[name='q']
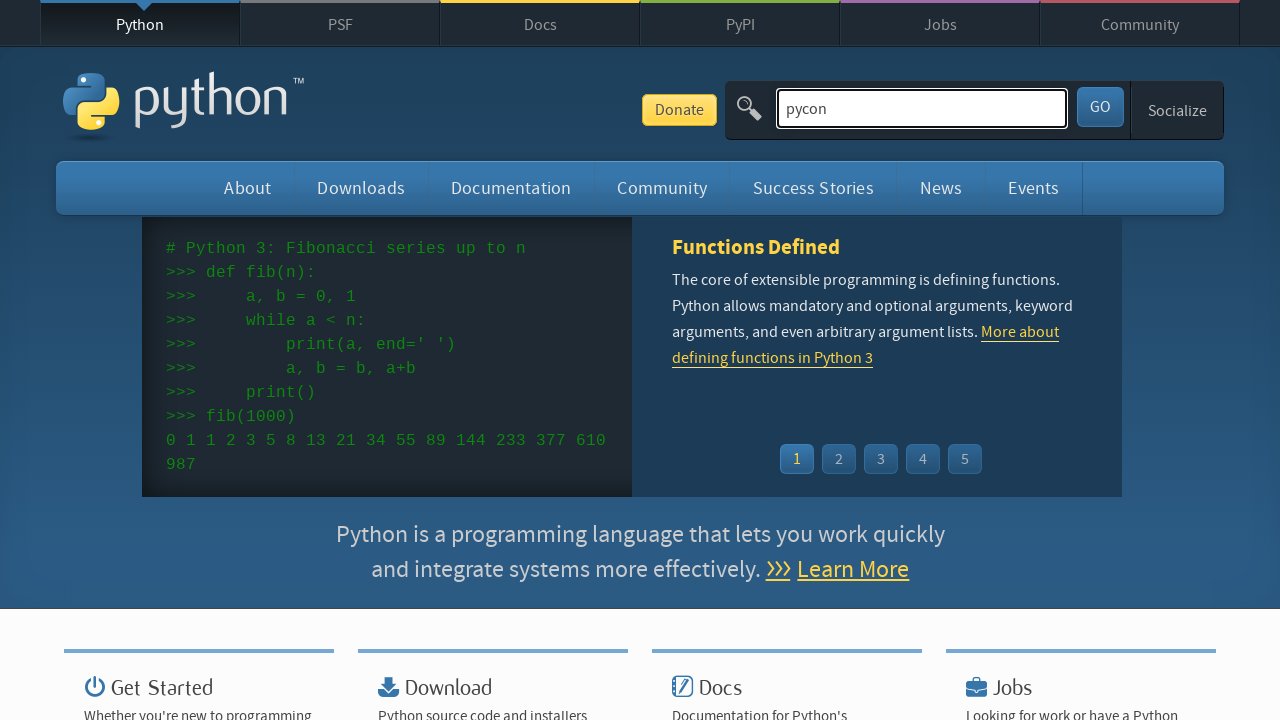

Pressed Enter to submit the search on input[name='q']
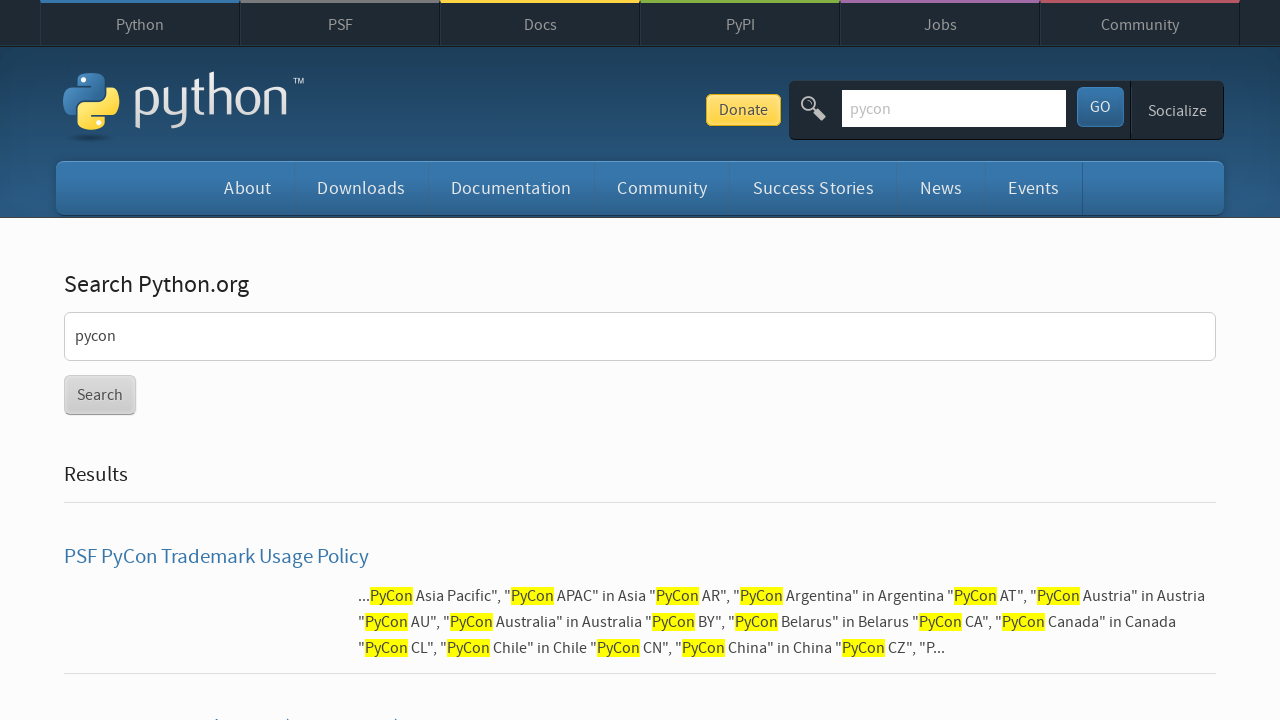

Search results page loaded with networkidle state
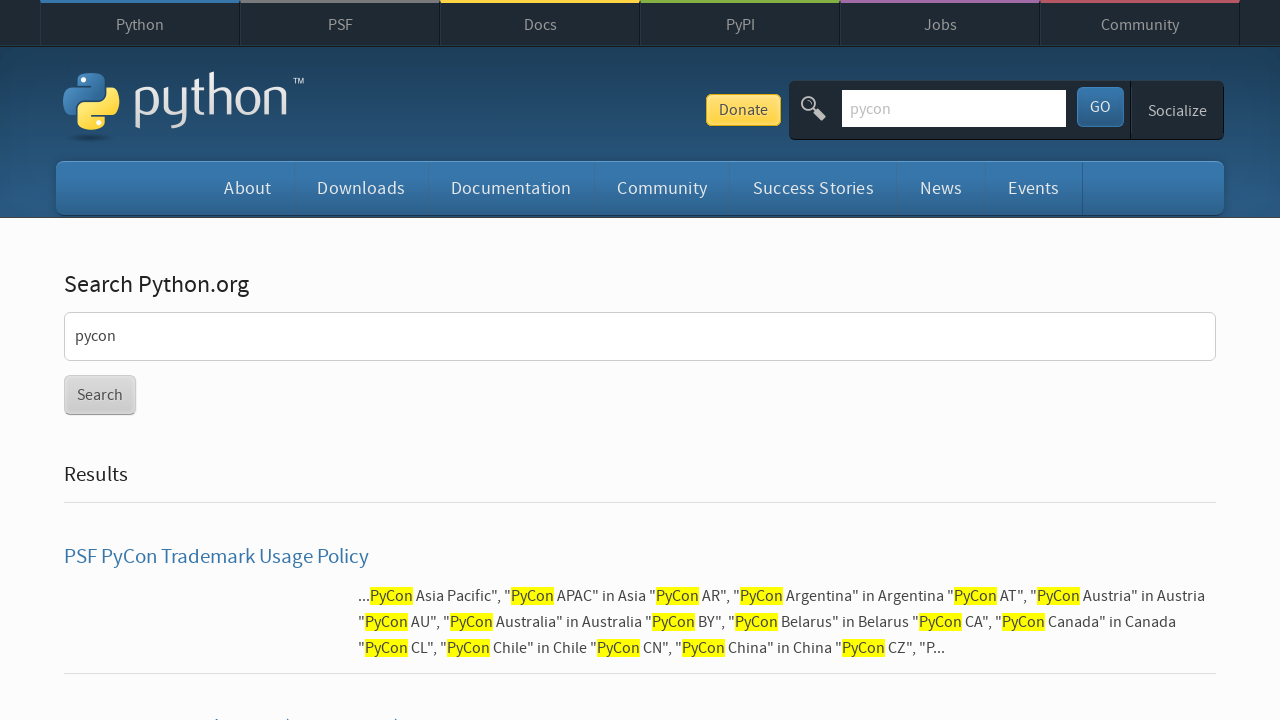

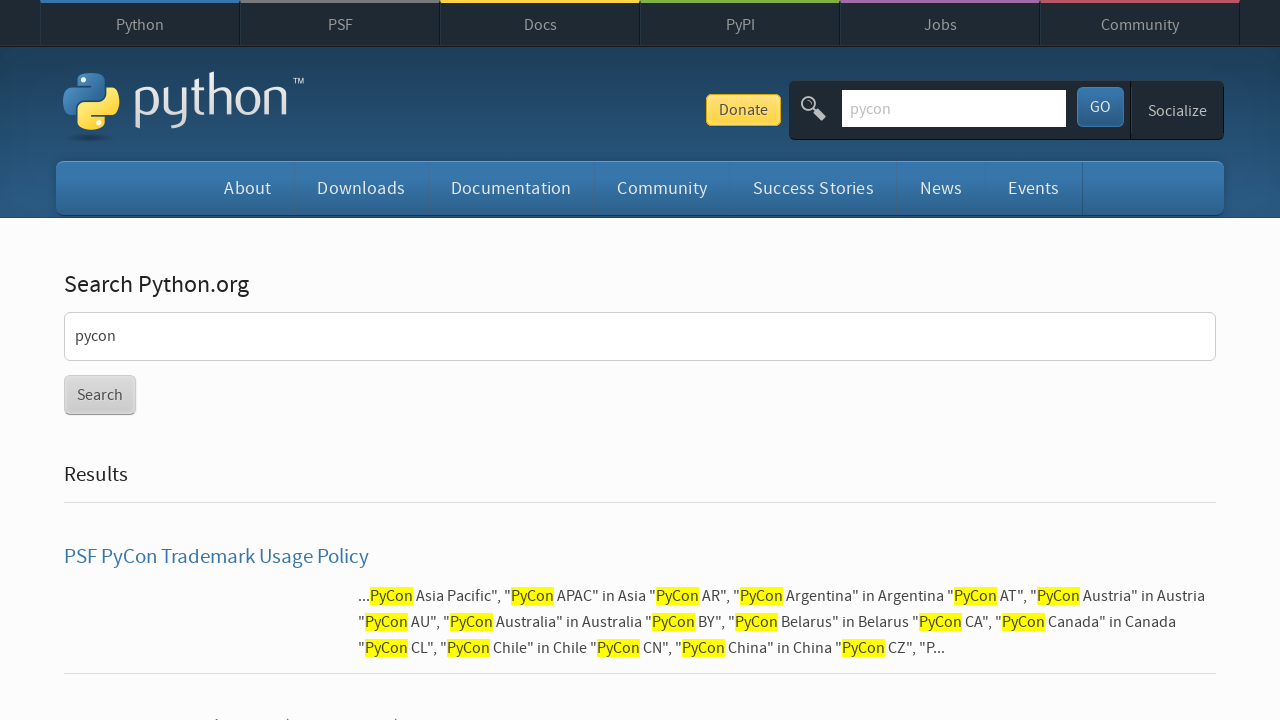